Tests adding an emoji as a todo item

Starting URL: https://todomvc.com/examples/react/dist/

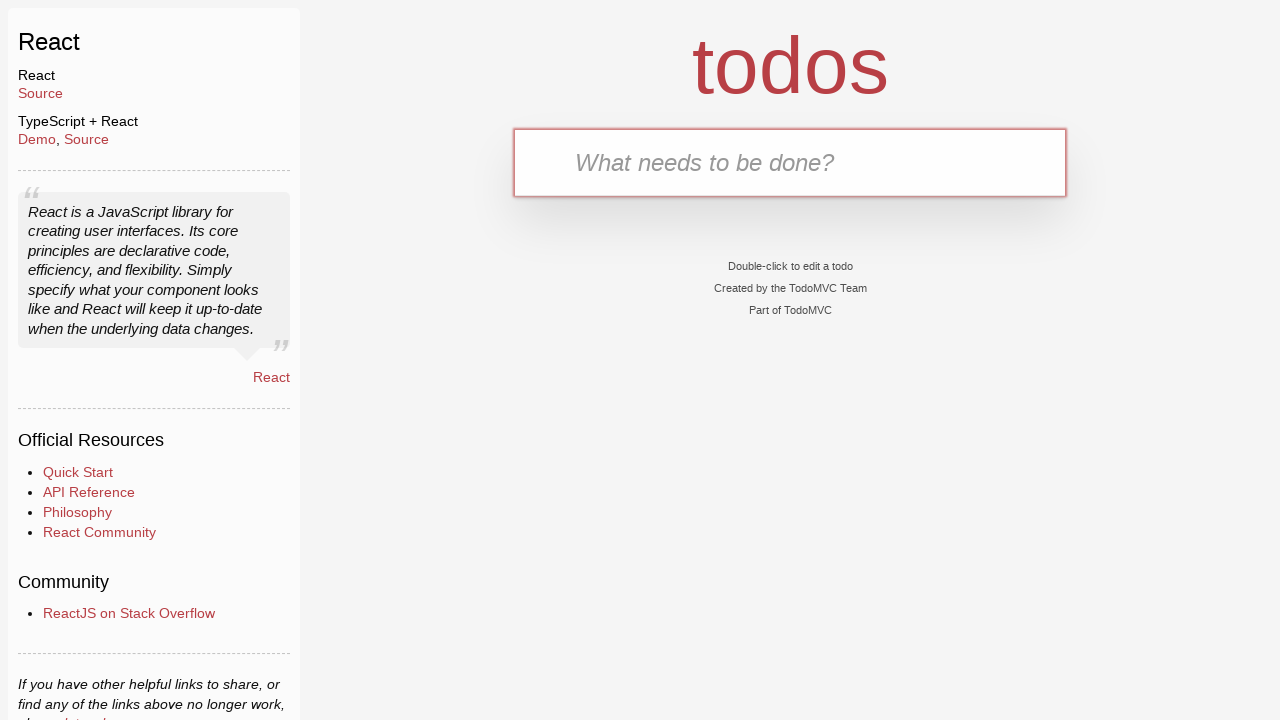

Filled new todo input with emoji '🙂' on .new-todo
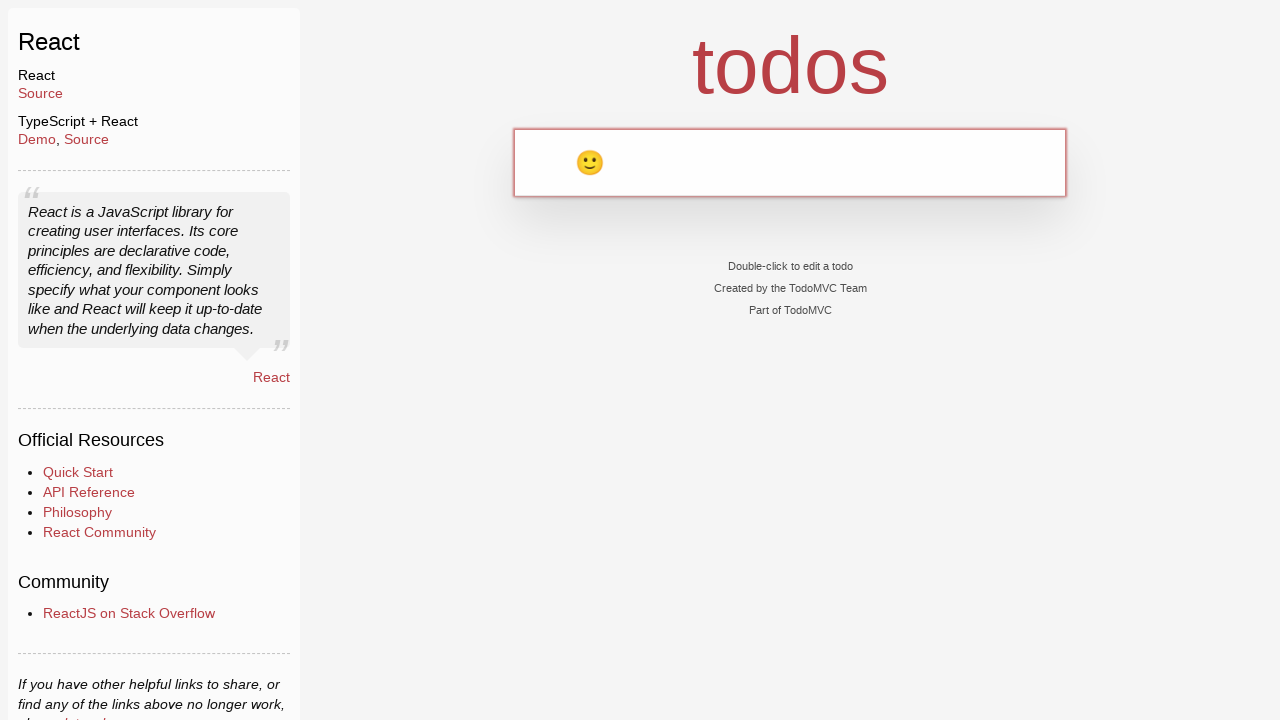

Pressed Enter to submit the emoji todo item on .new-todo
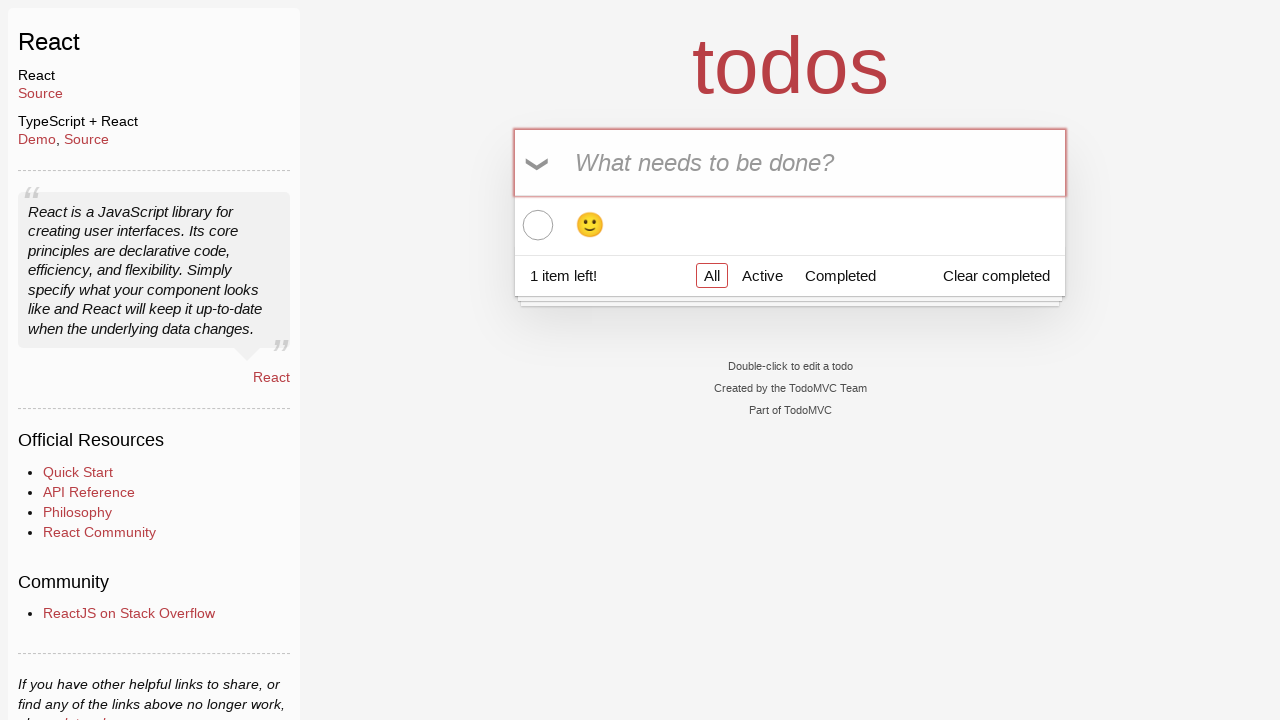

Verified emoji todo item appeared in the todo list
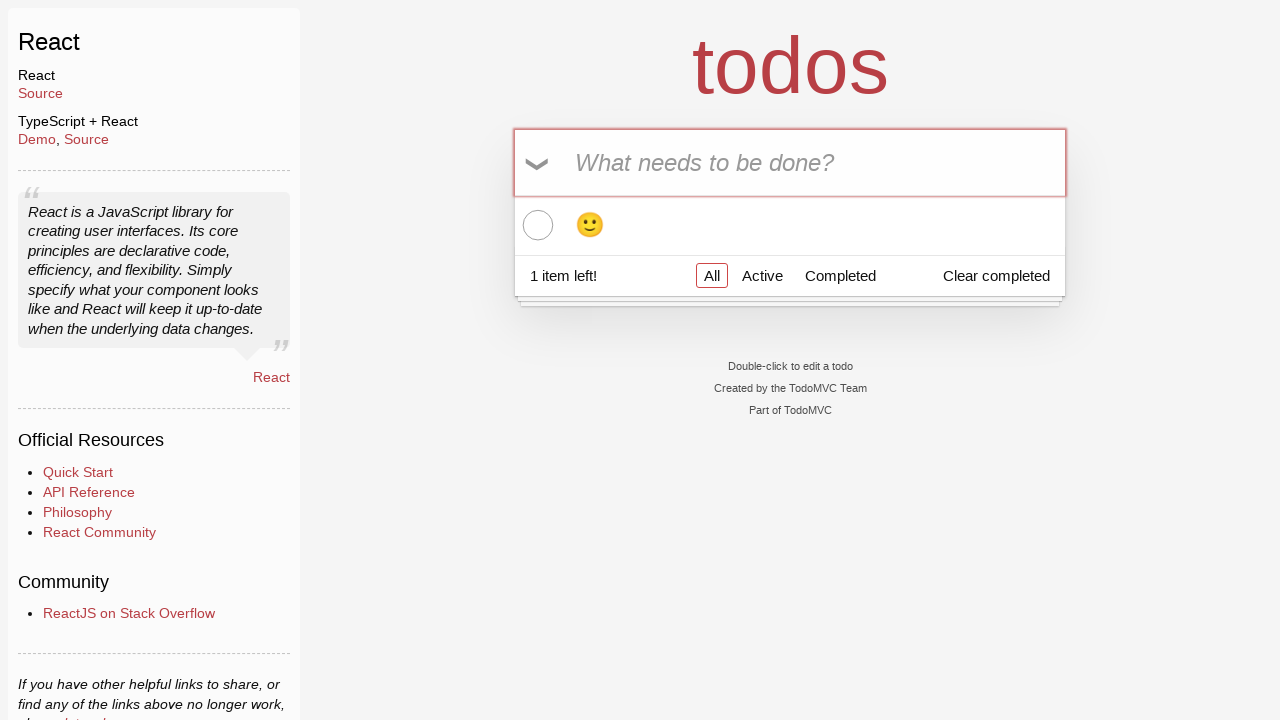

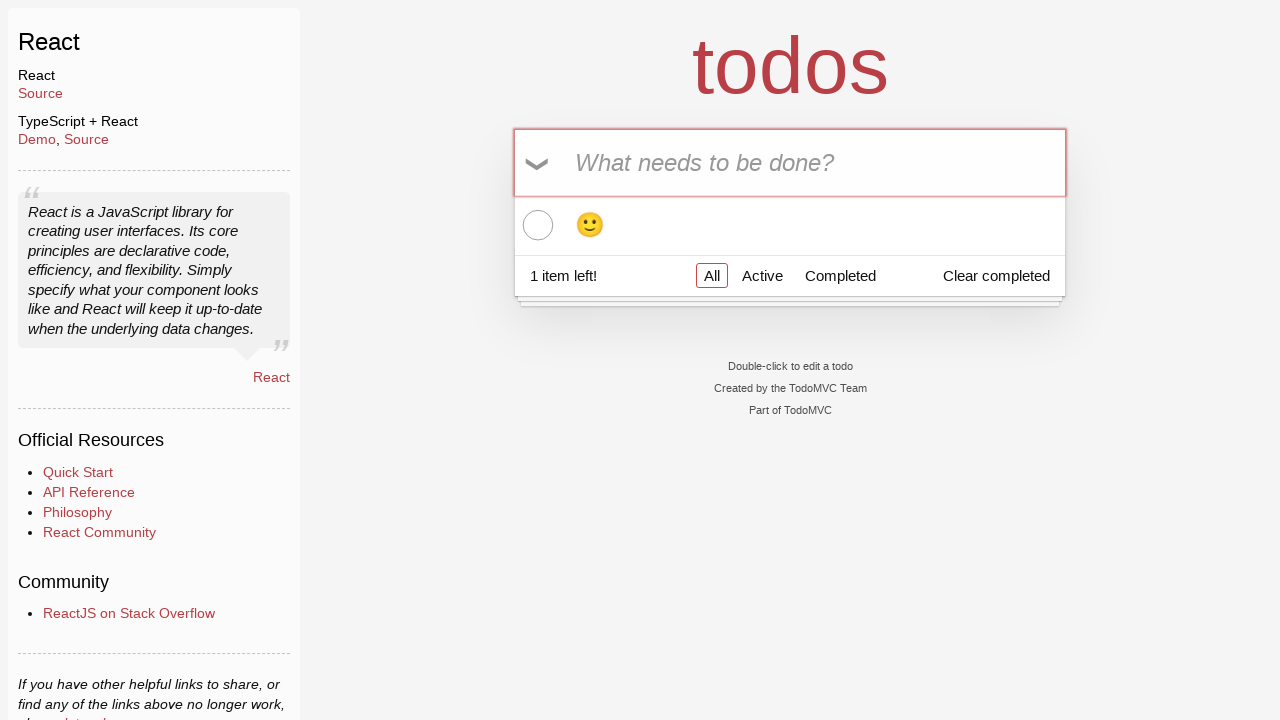